Tests drag and drop functionality on jQuery UI demo by dragging an element to a droppable area

Starting URL: http://jqueryui.com/resources/demos/droppable/default.html

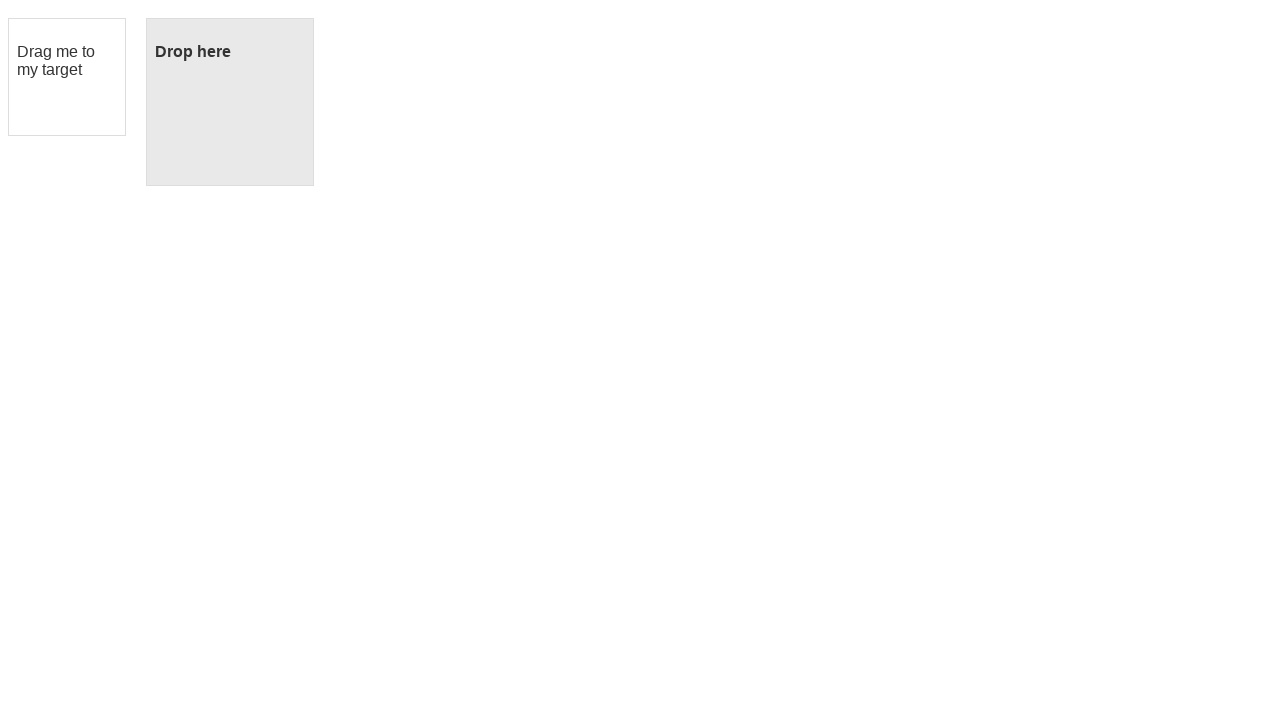

Waited for page elements to load (5000ms)
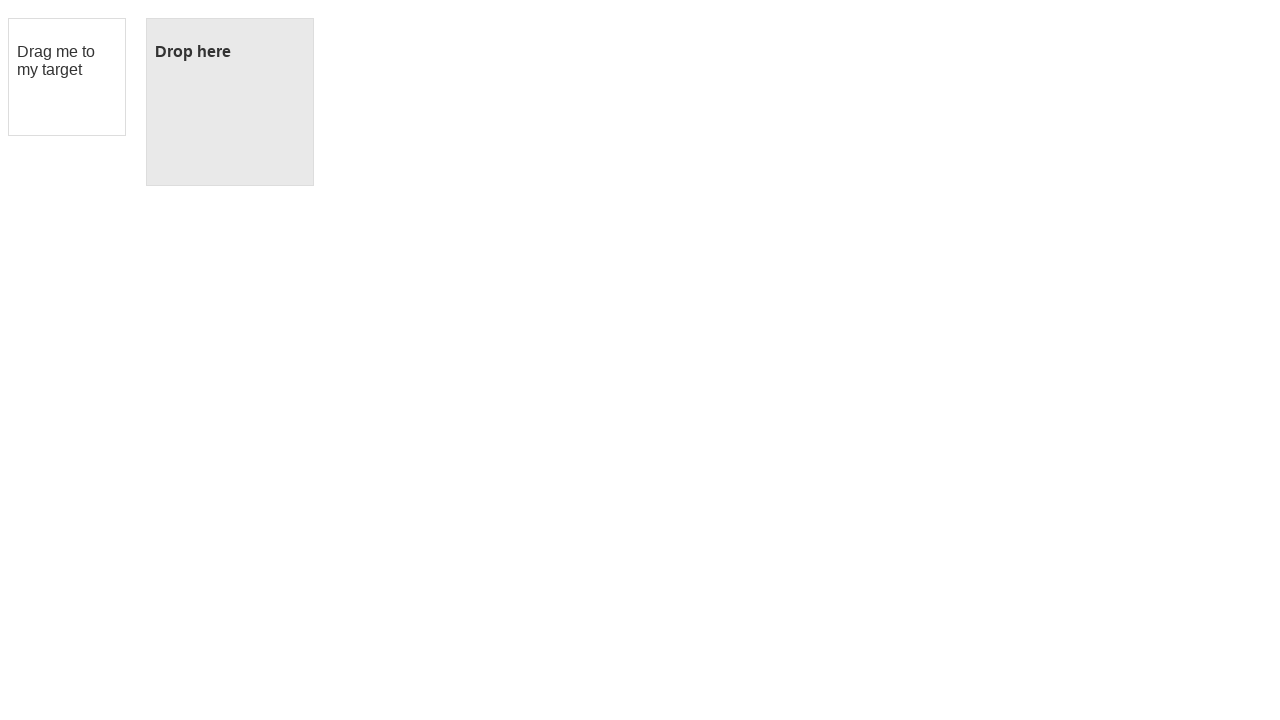

Located draggable element with id 'draggable'
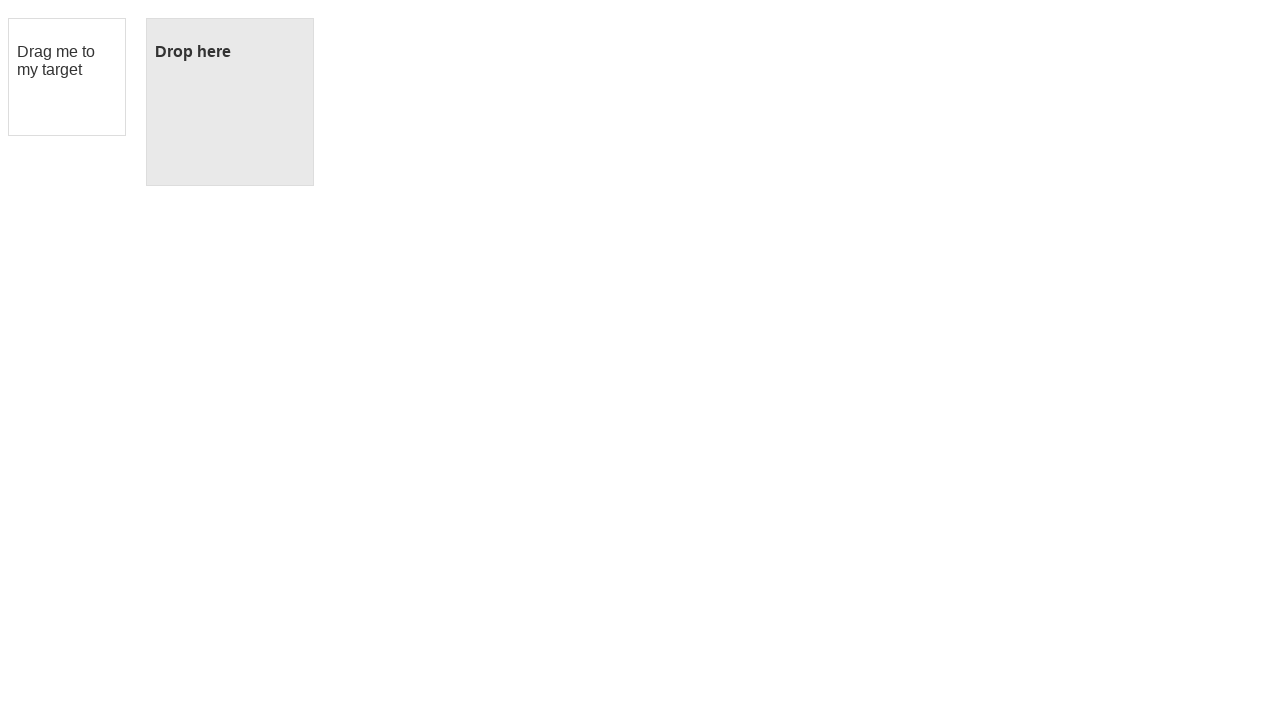

Located droppable element with id 'droppable'
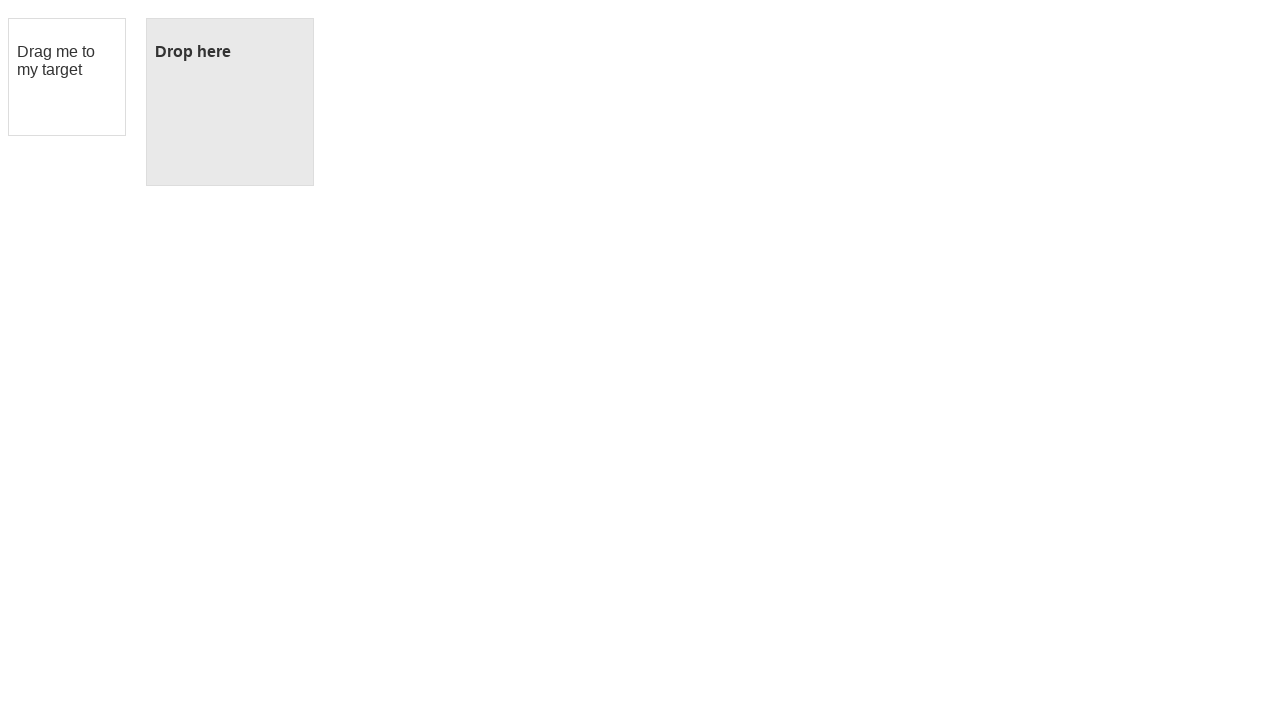

Dragged element from draggable area to droppable area at (230, 102)
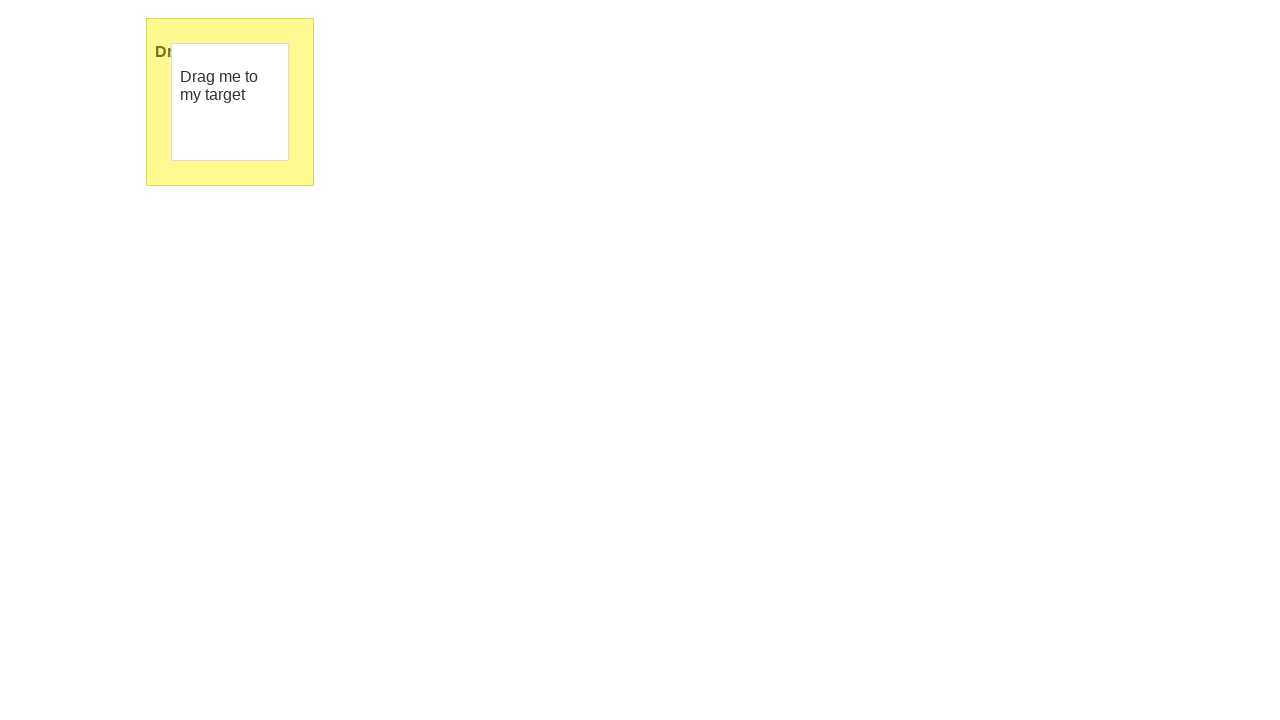

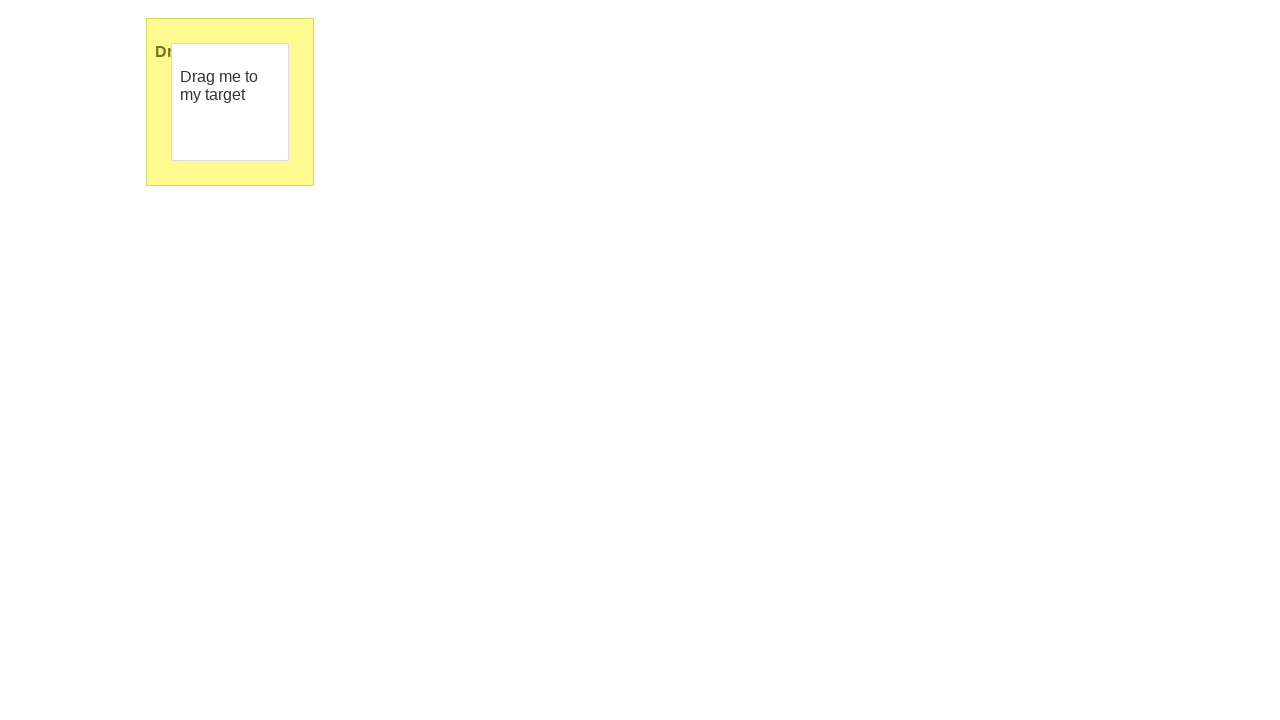